Tests the AngularJS two-way data binding by entering a different name in the input field and verifying the greeting updates accordingly

Starting URL: http://www.angularjs.org

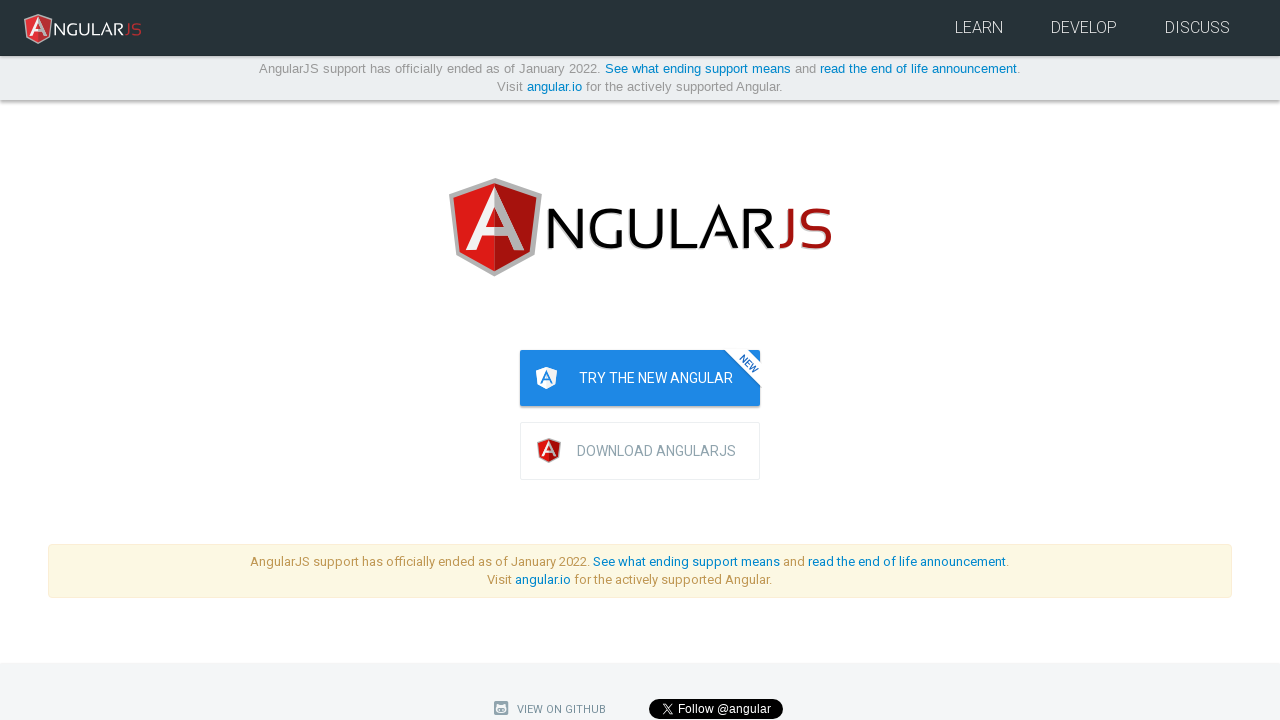

Filled name input field with 'Jane' on input[ng-model='yourName']
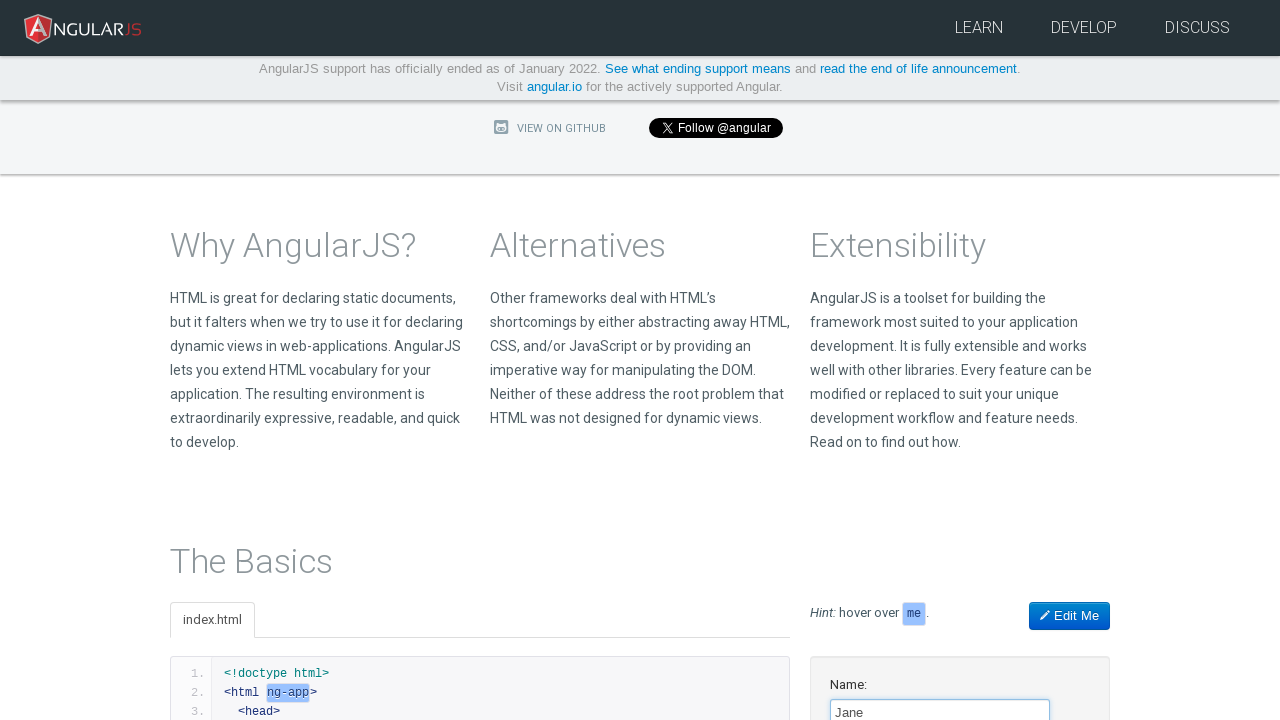

Verified greeting text 'Hello Jane!' appeared - two-way data binding working
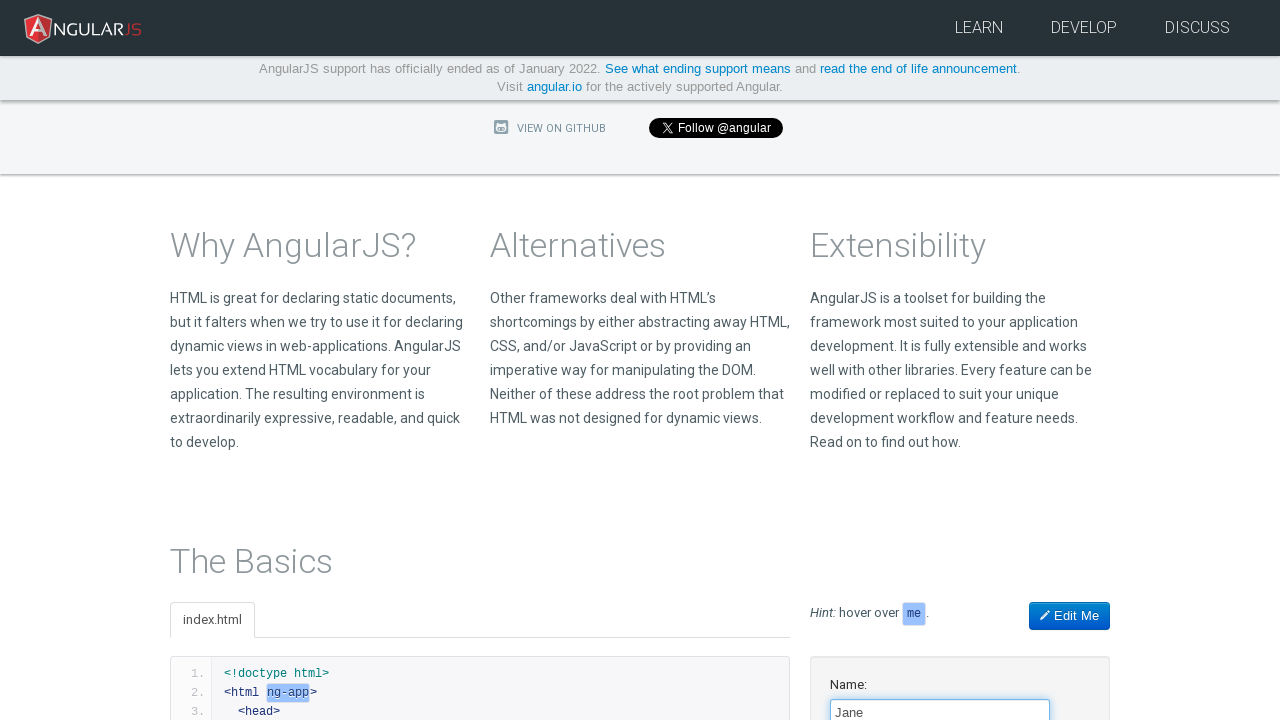

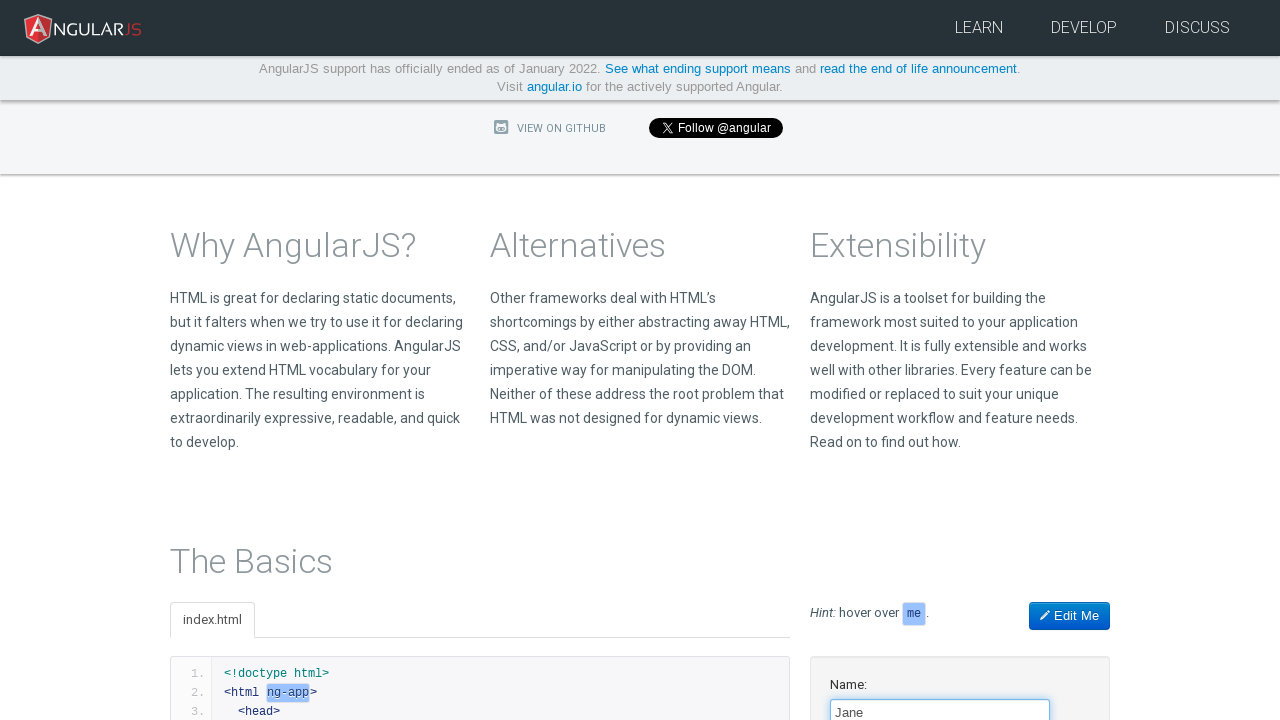